Tests JavaScript alert handling on DemoQA alerts page by clicking alert buttons, accepting alerts, and entering text into prompt alerts

Starting URL: https://demoqa.com/alerts

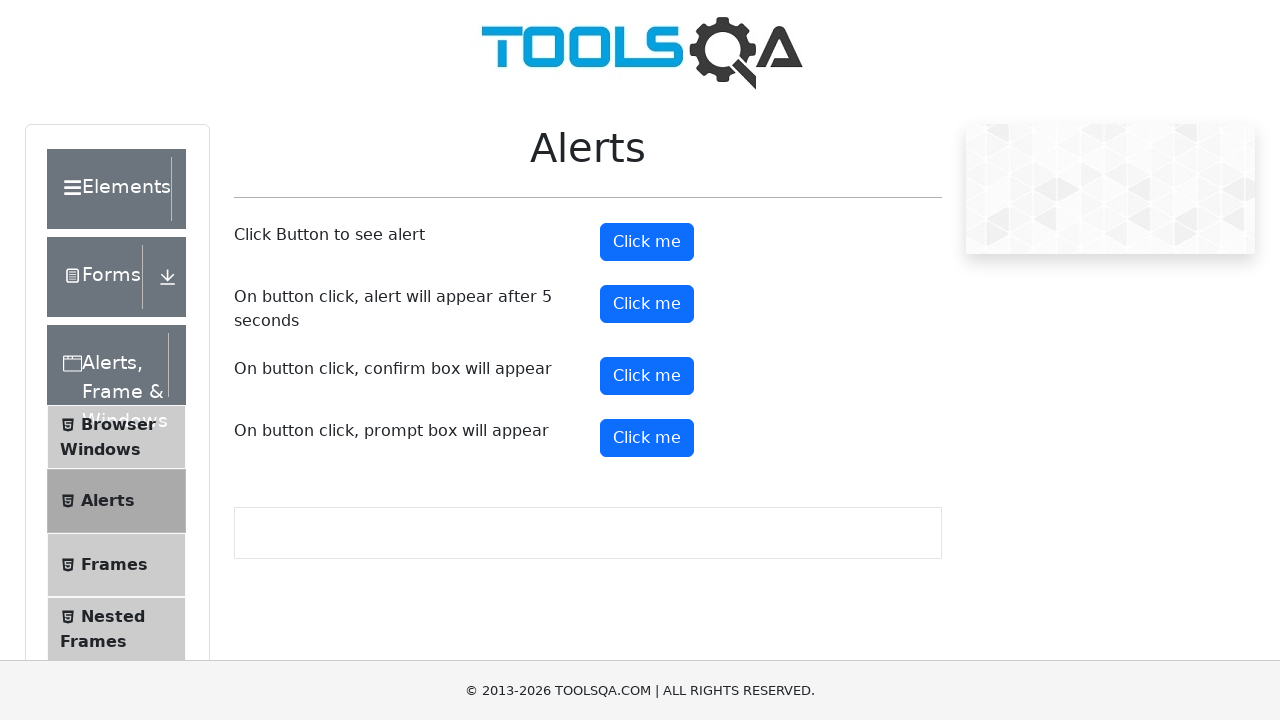

Clicked the first alert button at (647, 242) on button#alertButton
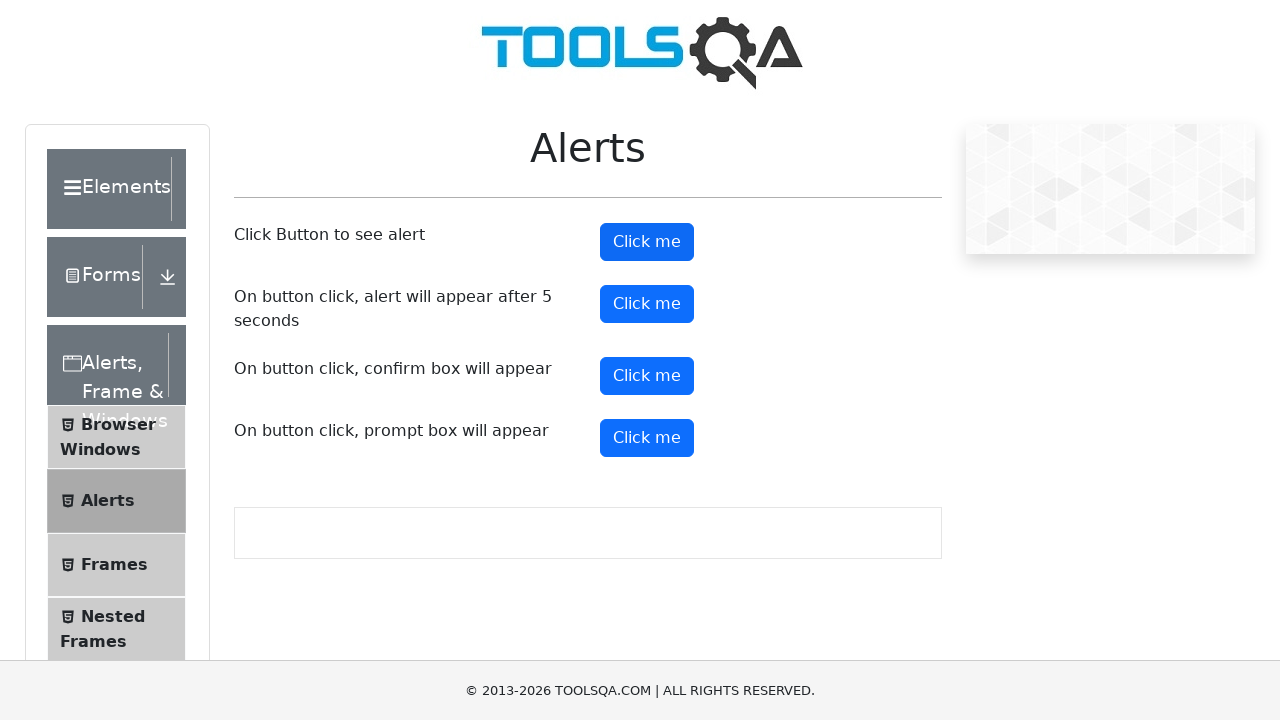

Set up dialog handler to accept alerts
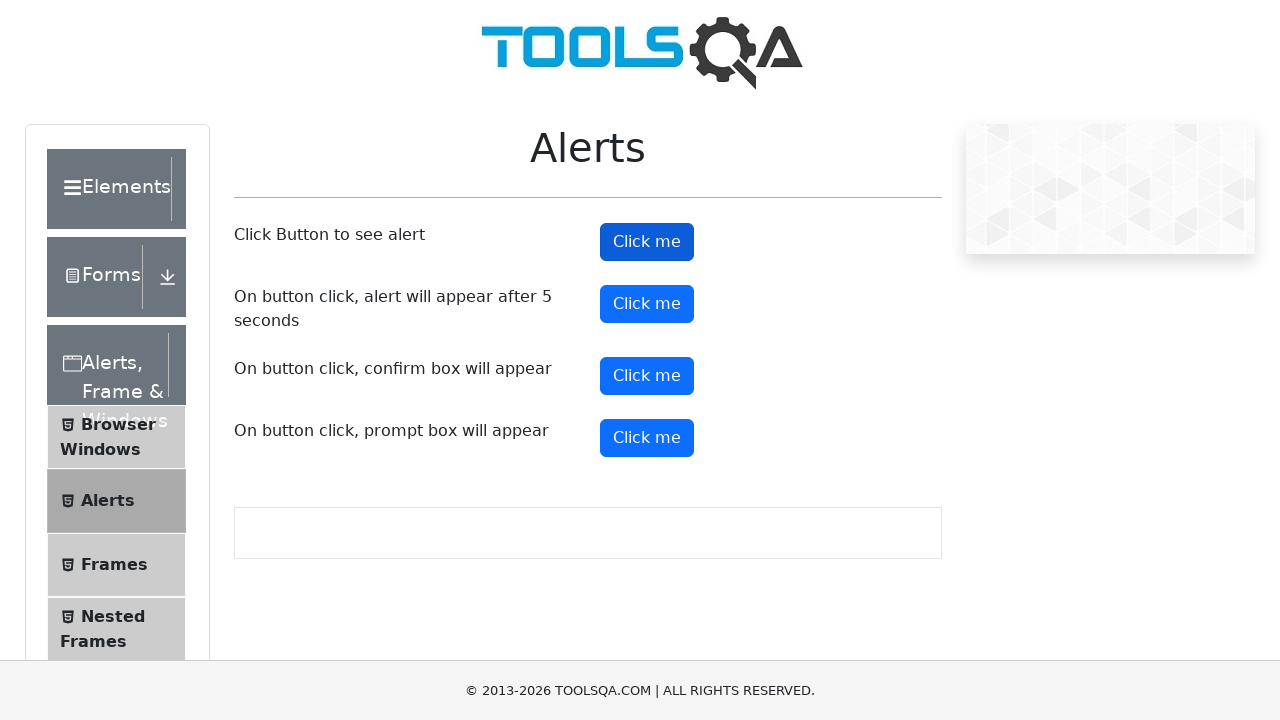

Waited 1000ms for alert to process
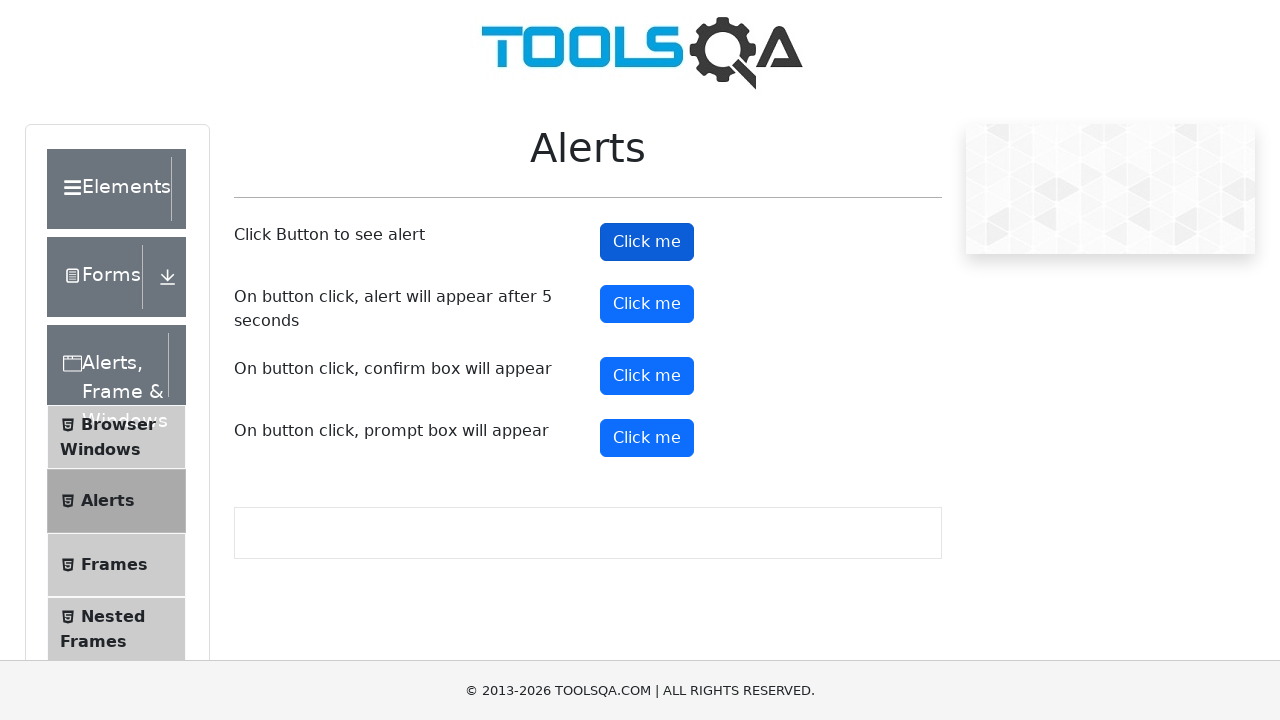

Clicked the prompt button at (647, 438) on button#promtButton
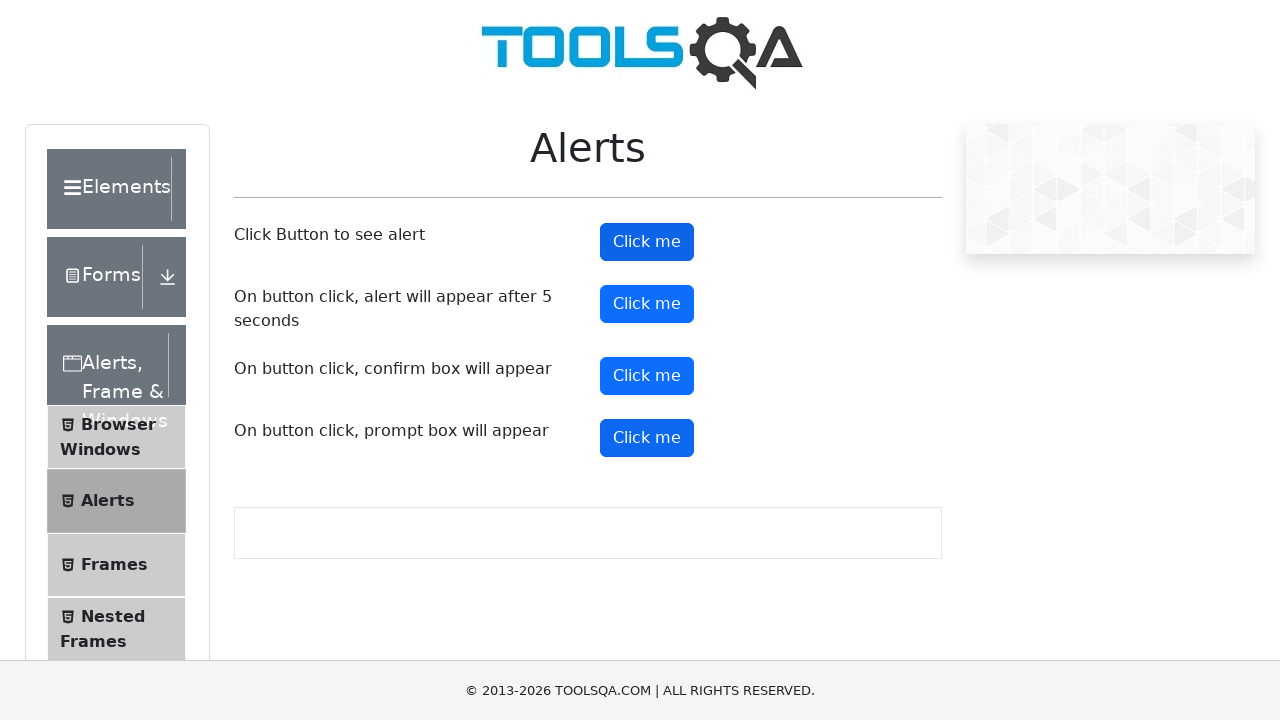

Set up dialog handler to accept prompt with text 'abracadabra'
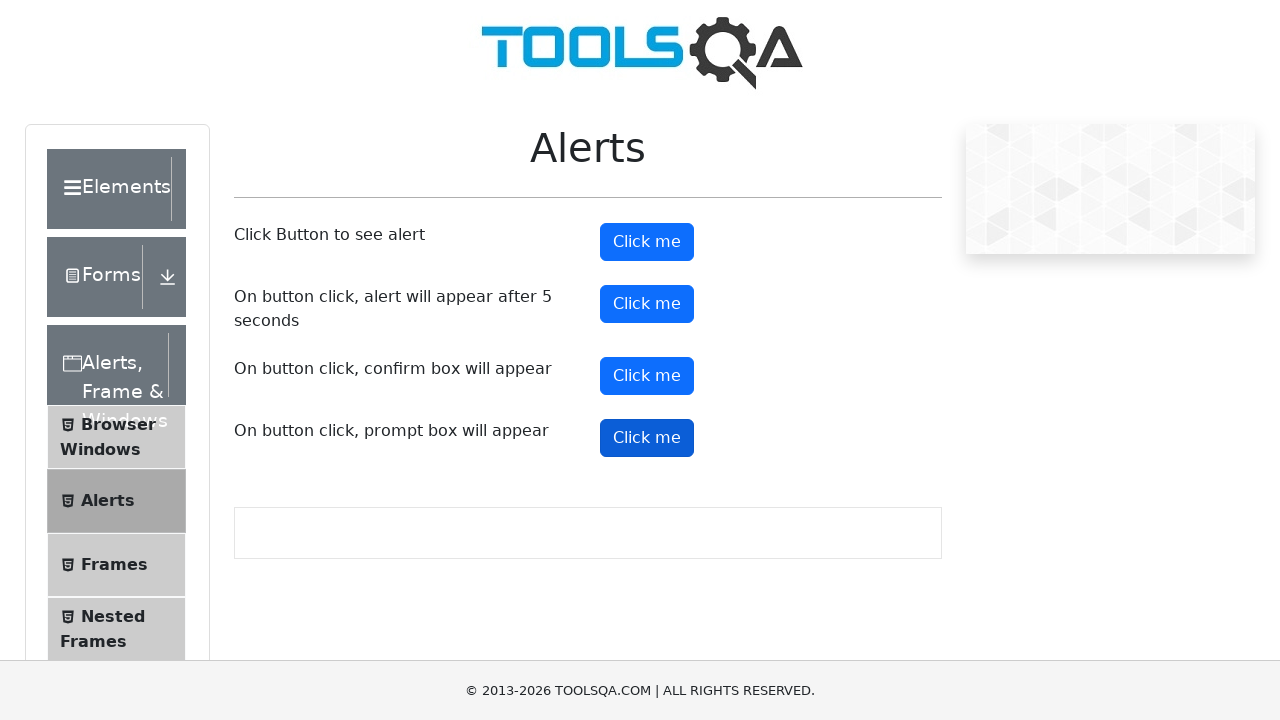

Clicked the prompt button again to trigger prompt alert at (647, 438) on button#promtButton
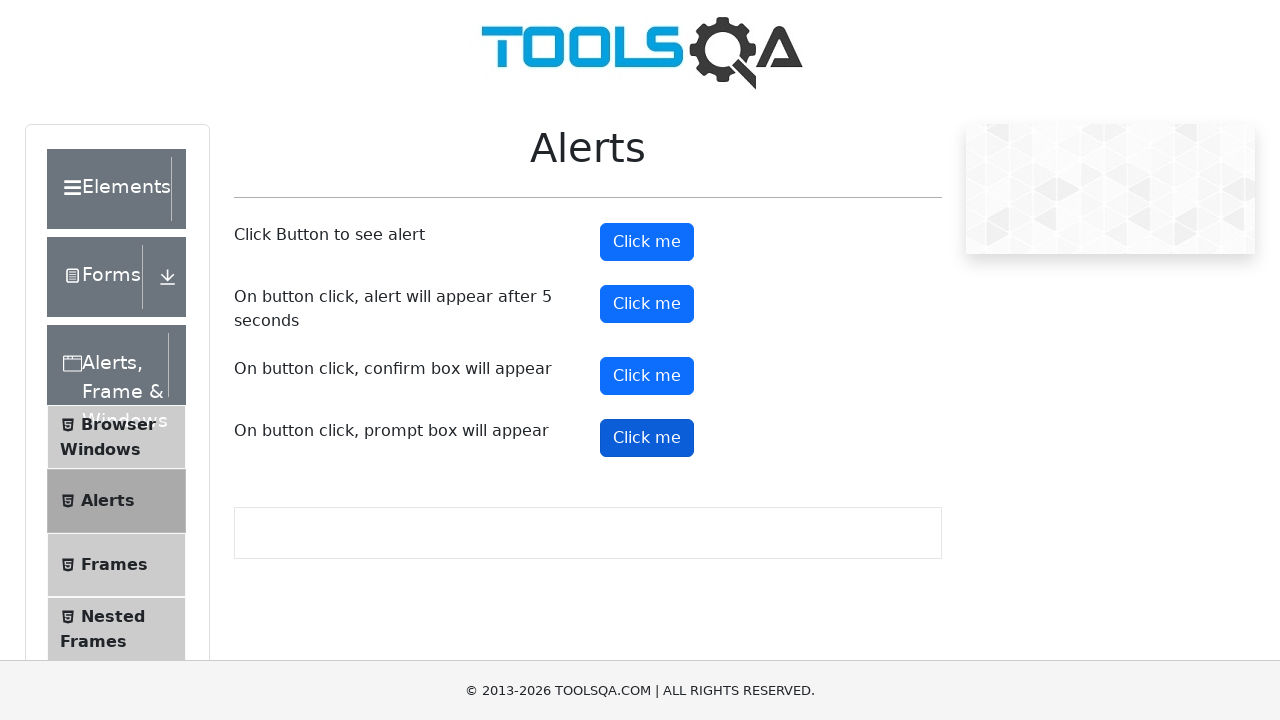

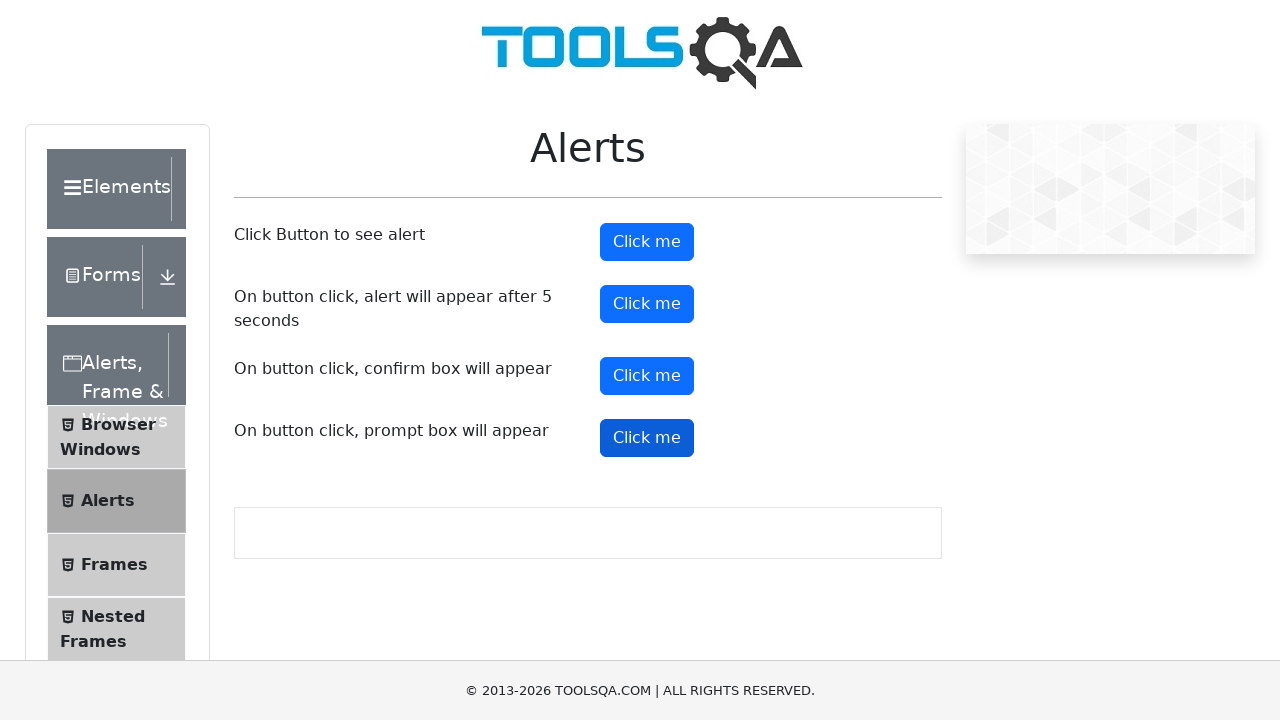